Tests sorting the Due column on the second table using semantic class selectors, clicking the dues header and verifying the column data loads.

Starting URL: http://the-internet.herokuapp.com/tables

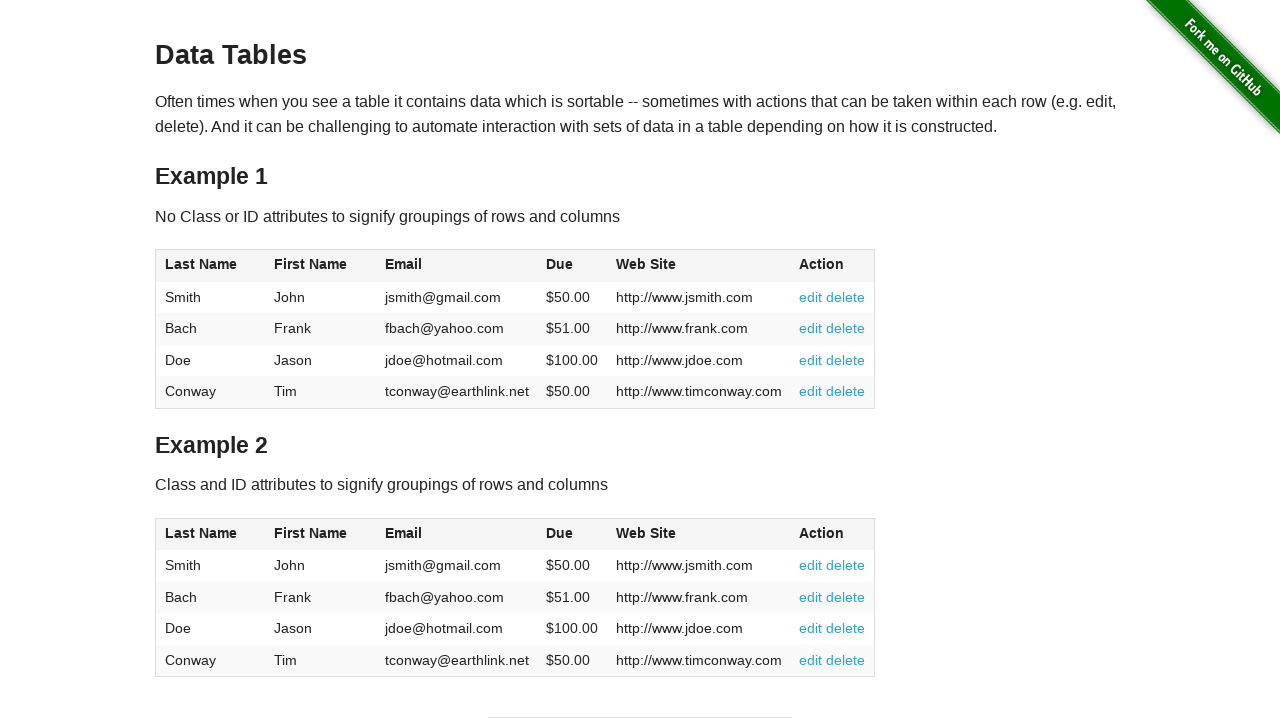

Clicked the Due column header in the second table using semantic class selector at (560, 533) on #table2 thead .dues
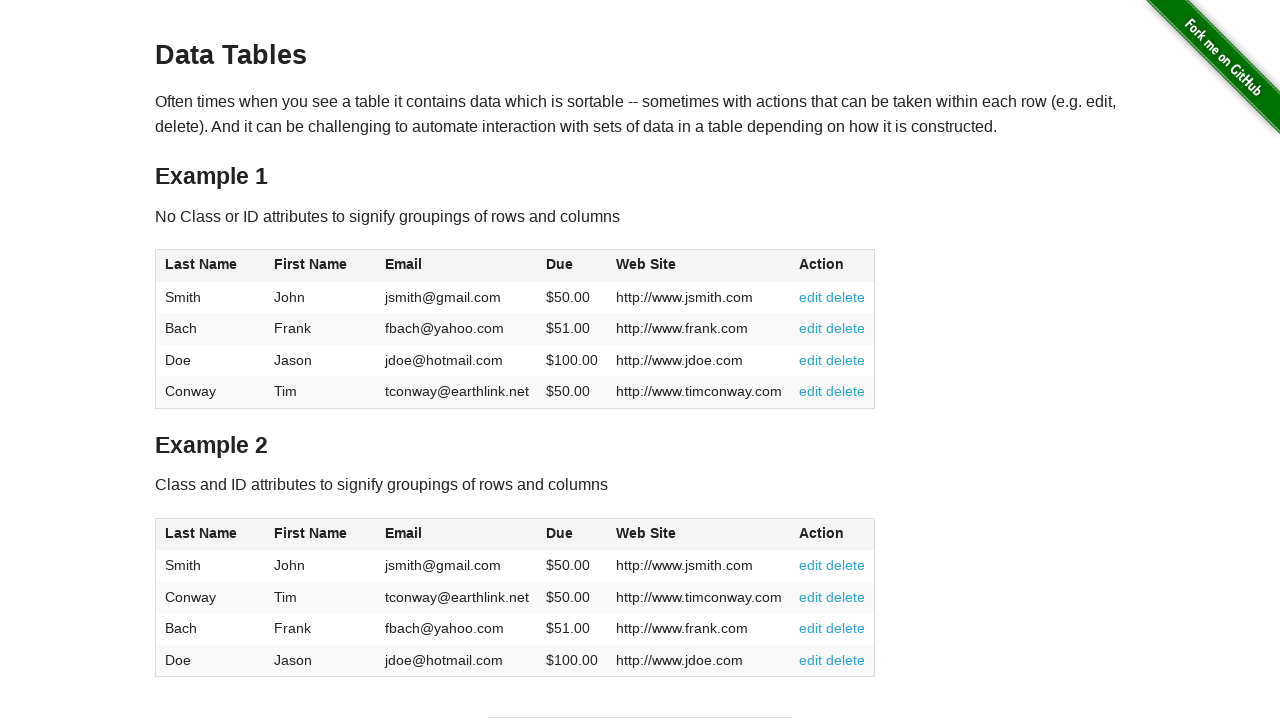

Verified dues column data loaded in the second table
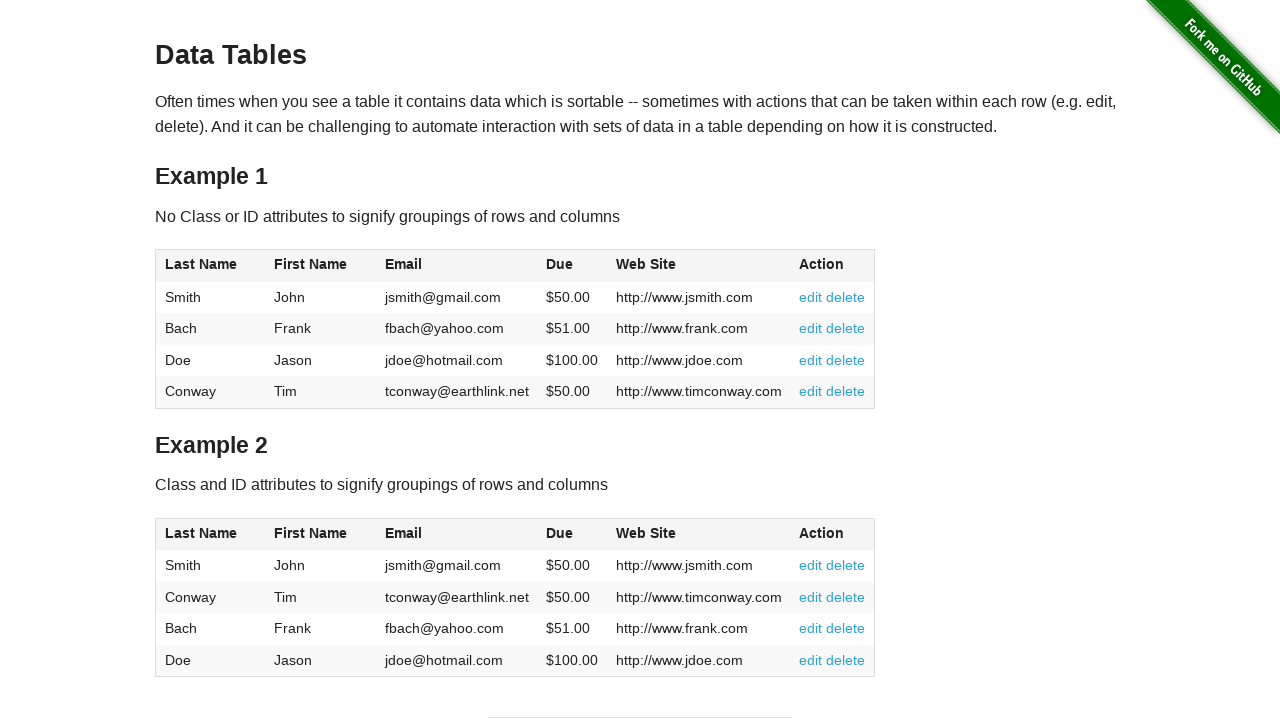

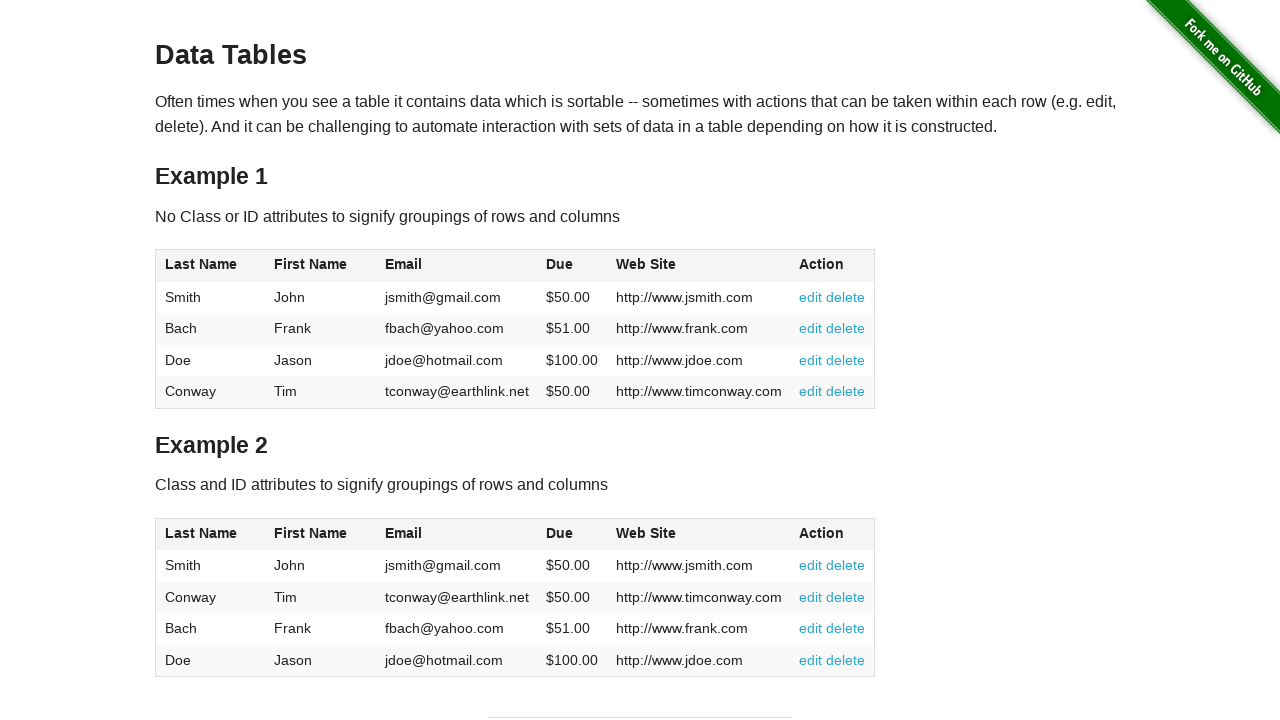